Tests drag and drop functionality by dragging an element from one position to another within an iframe

Starting URL: http://jqueryui.com/droppable/

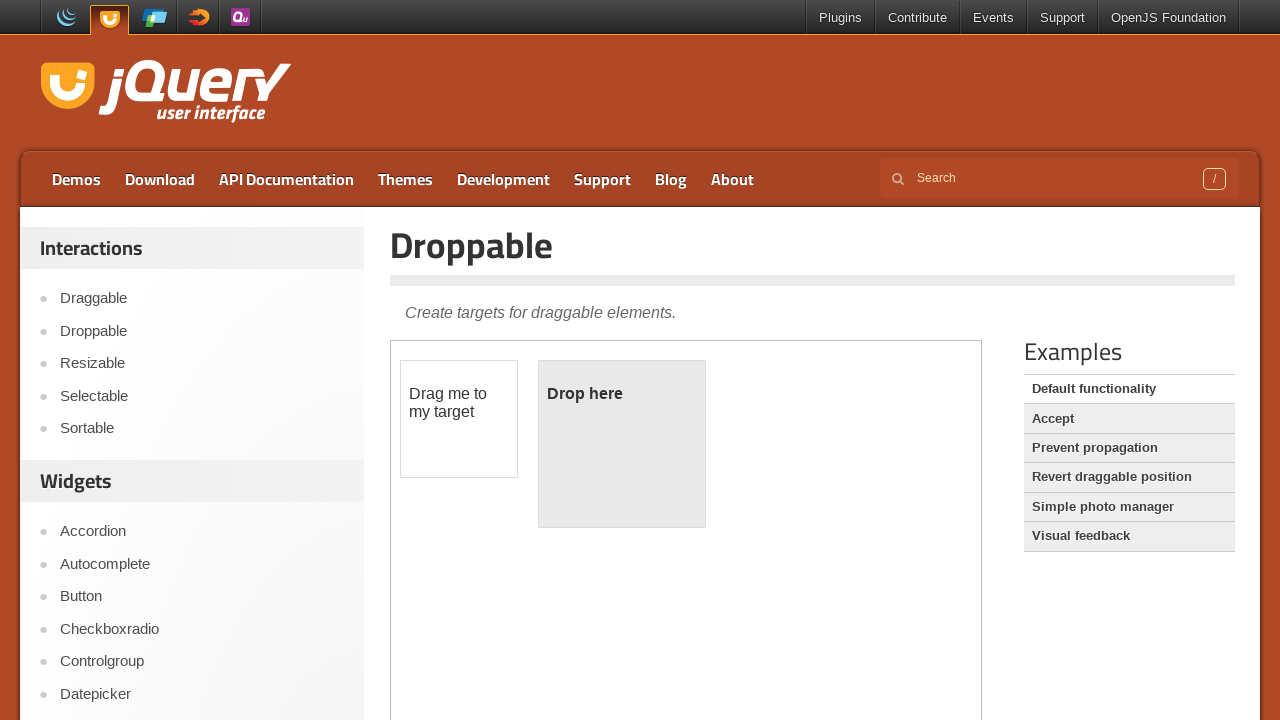

Located the iframe containing the drag and drop demo
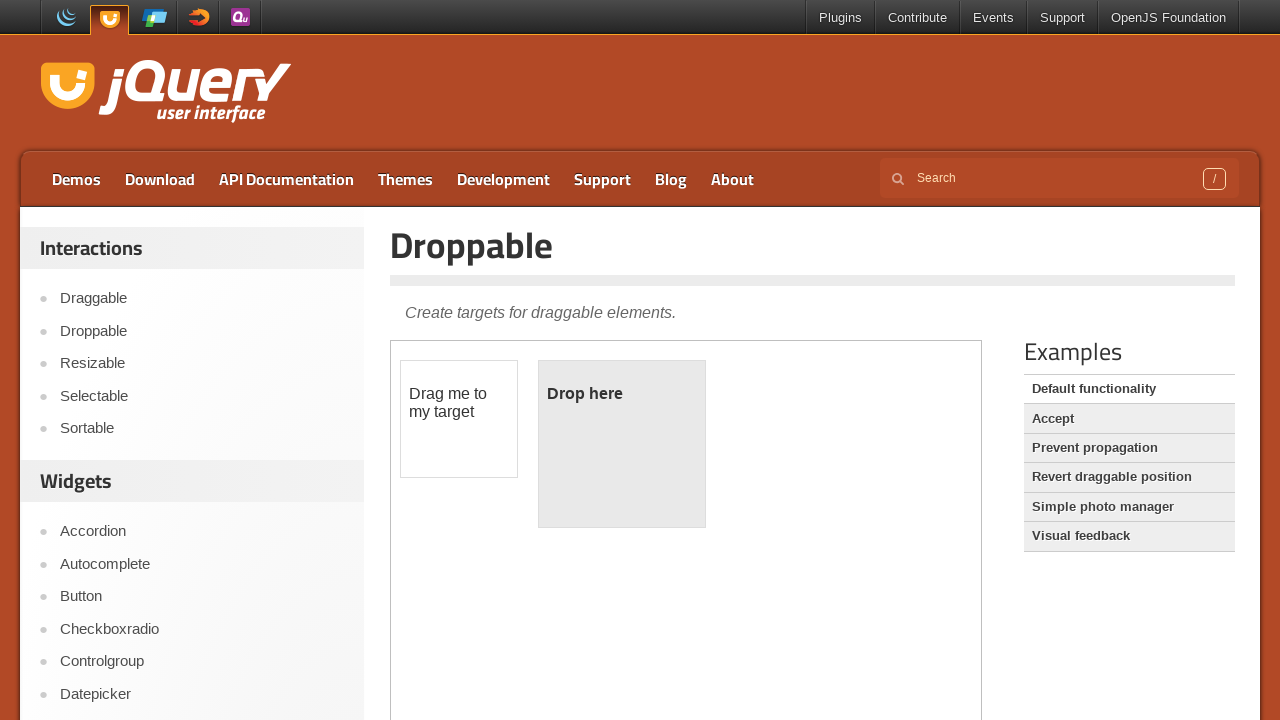

Located the draggable element
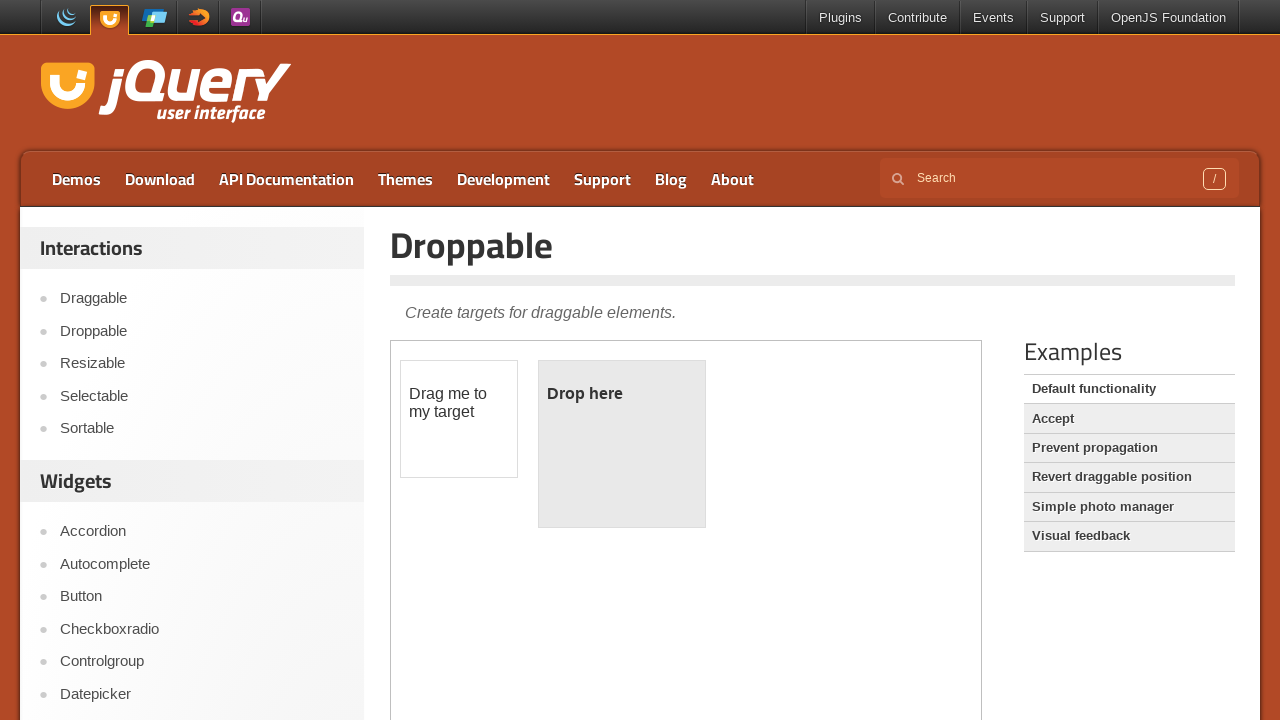

Located the droppable element
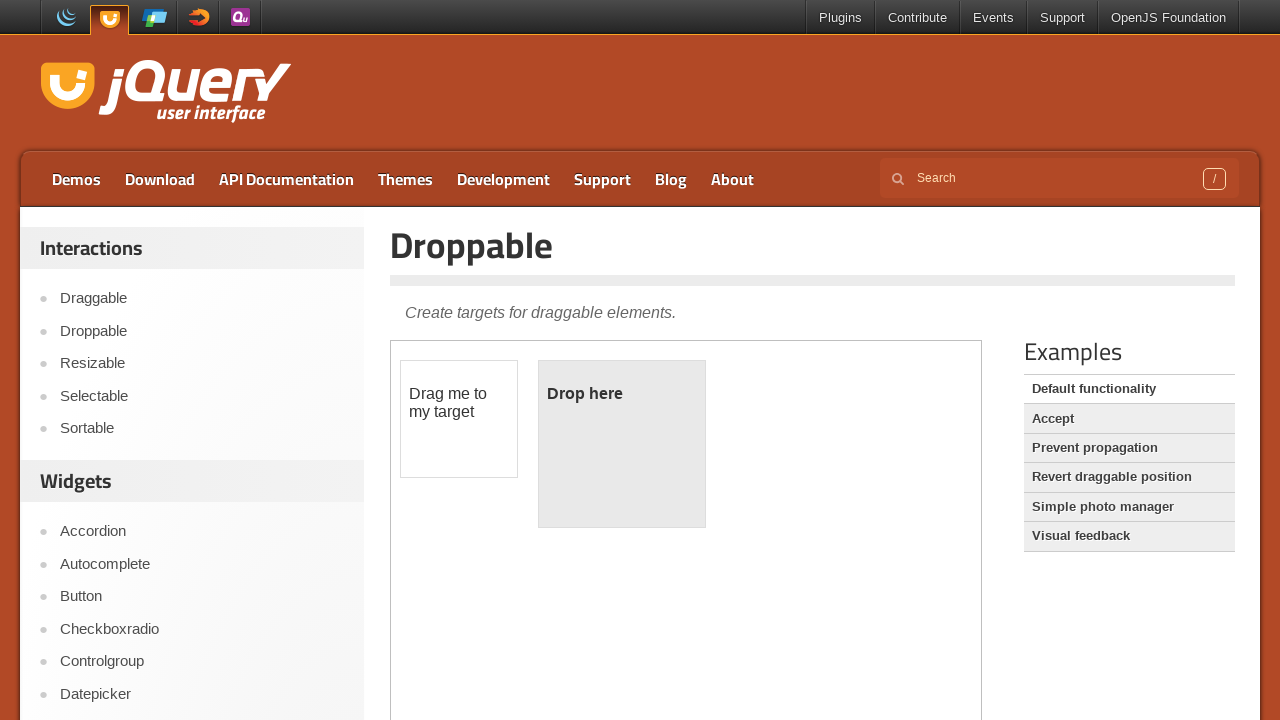

Dragged the draggable element onto the droppable element at (622, 444)
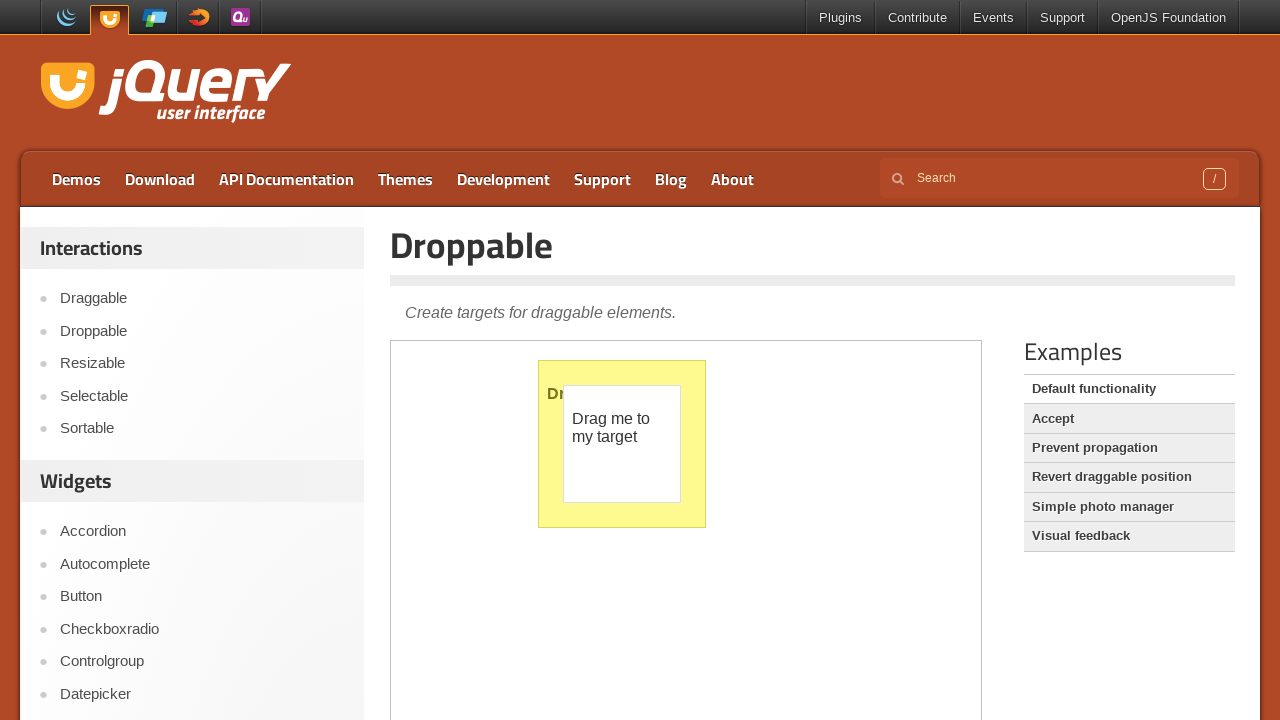

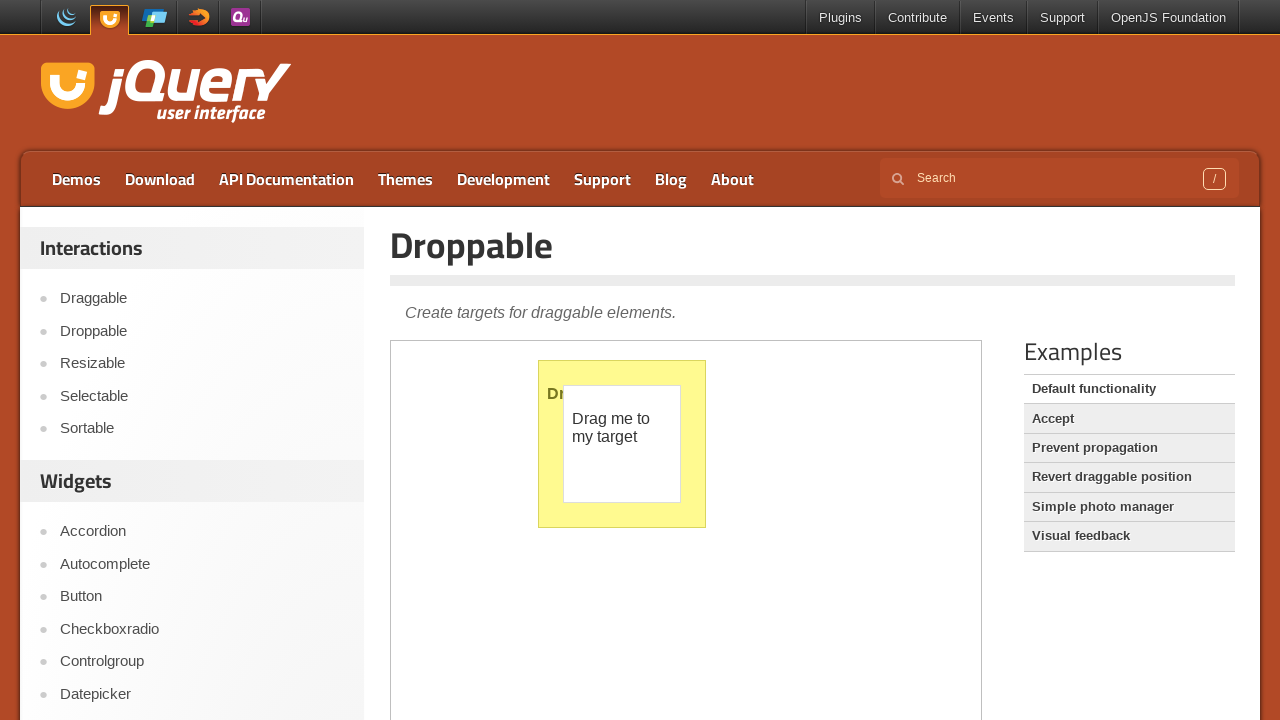